Tests registration form validation with a password that is too short (less than 6 characters)

Starting URL: https://alada.vn/tai-khoan/dang-ky.html

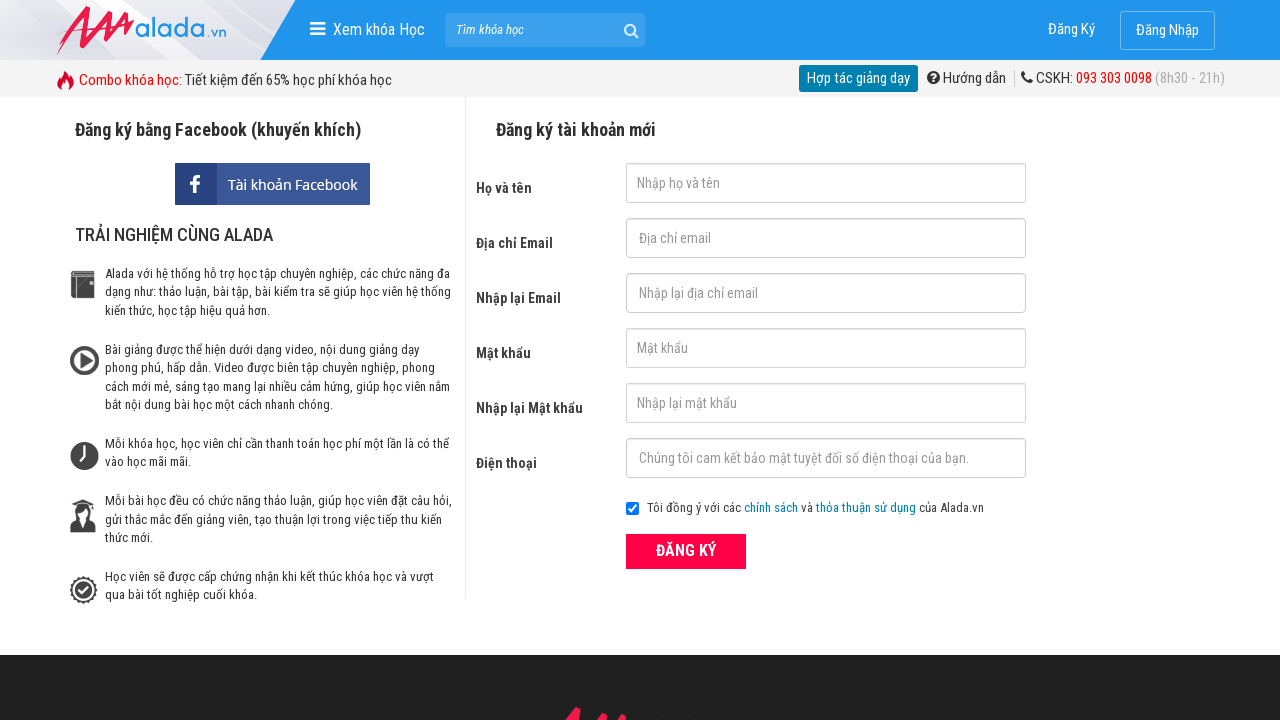

Filled first name field with 'Test User' on //input[@id='txtFirstname']
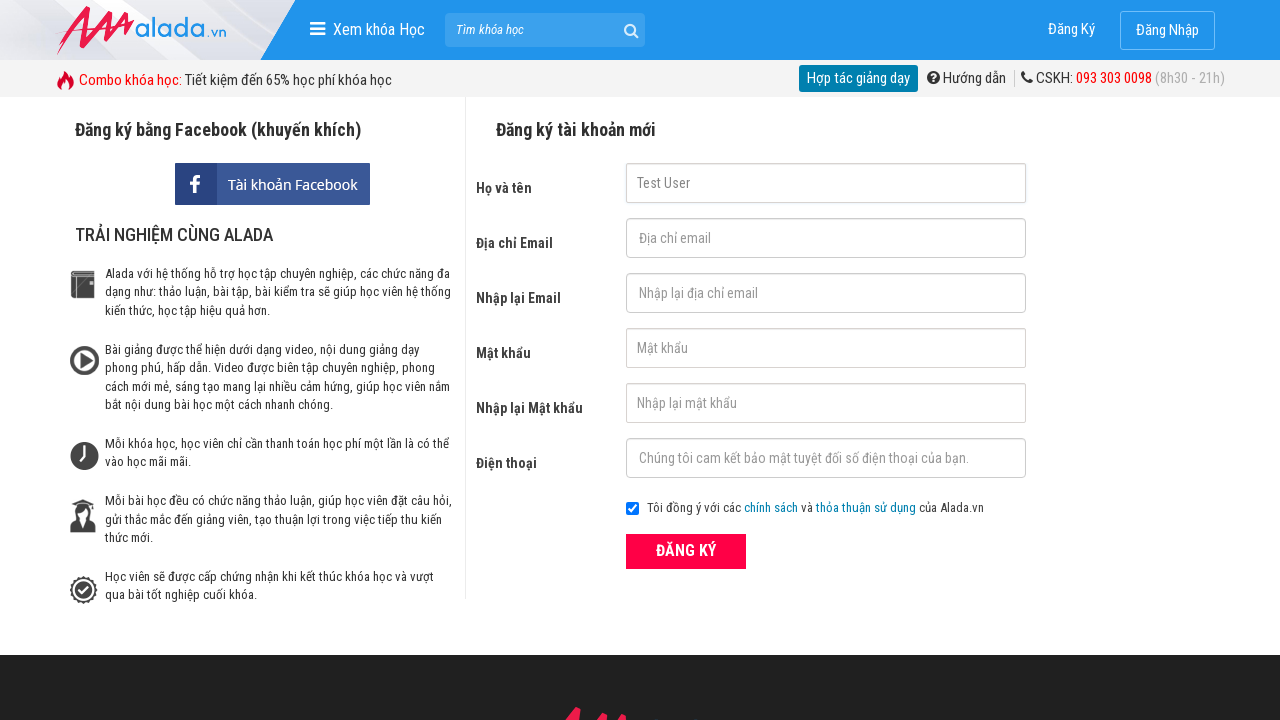

Filled email field with 'email@email.com' on //input[@id='txtEmail']
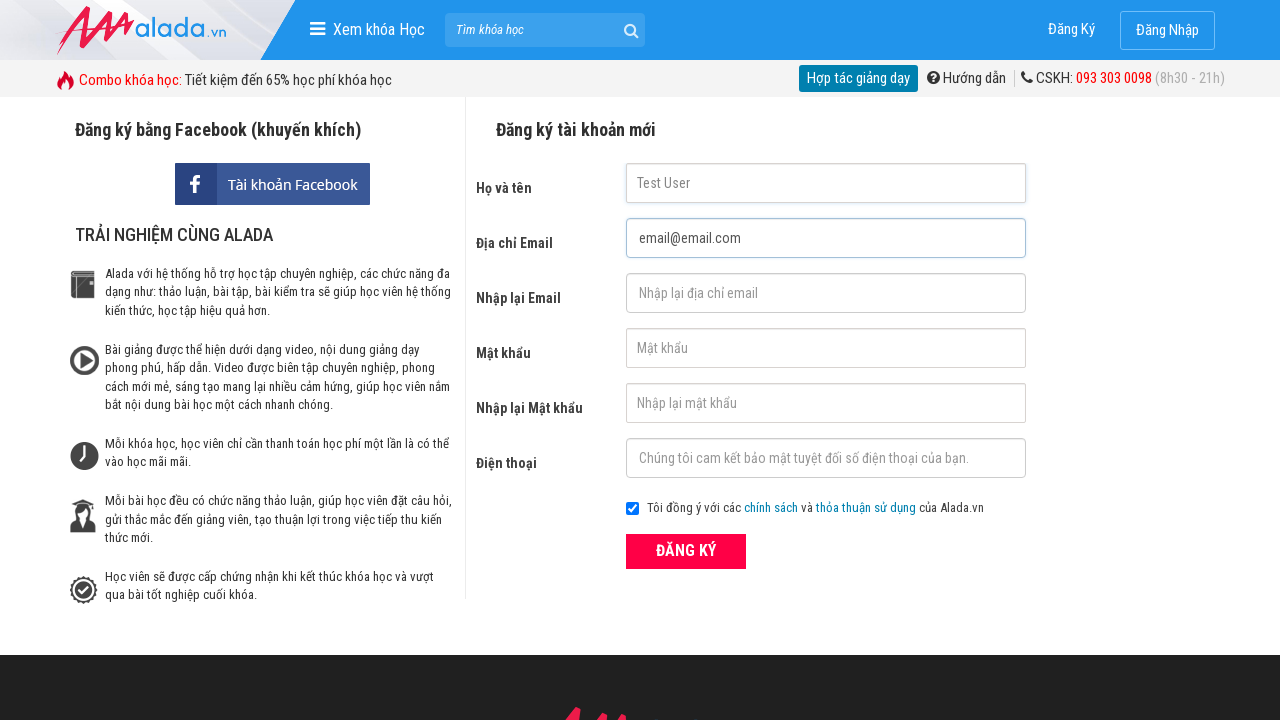

Filled confirm email field with 'email@email.com' on //input[@id='txtCEmail']
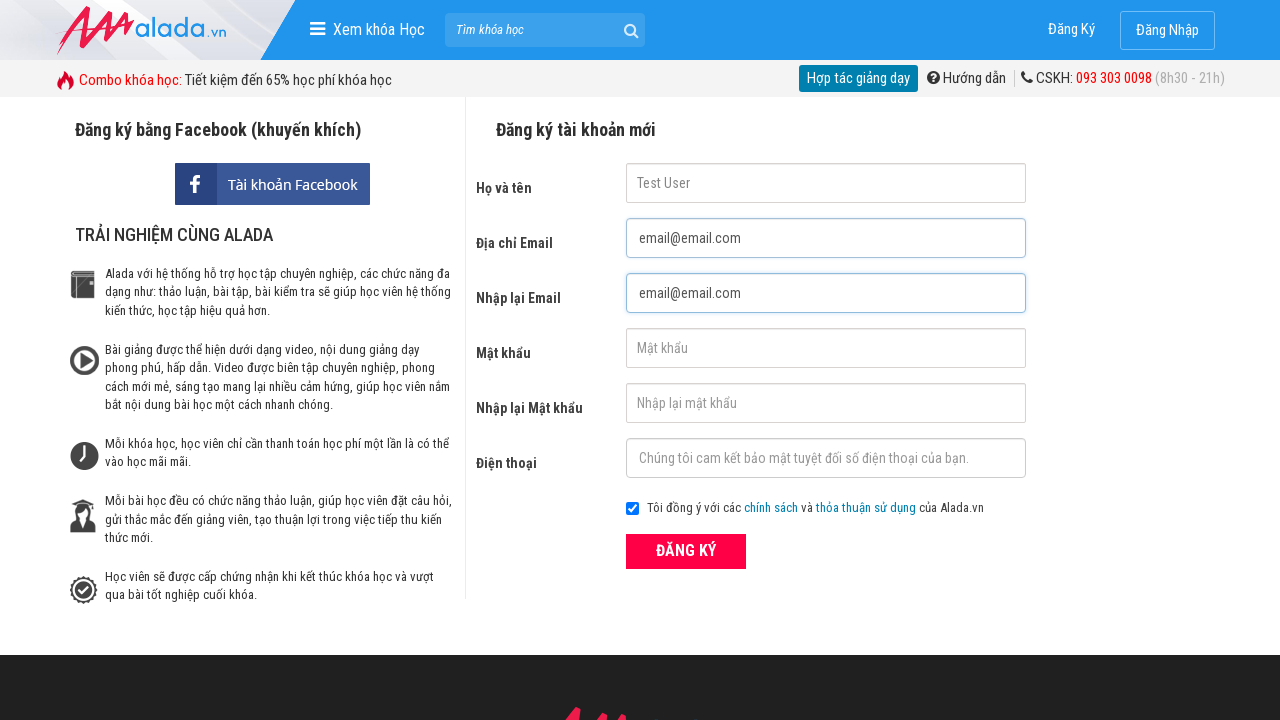

Filled password field with short password '1234' (less than 6 characters) on //input[@id='txtPassword']
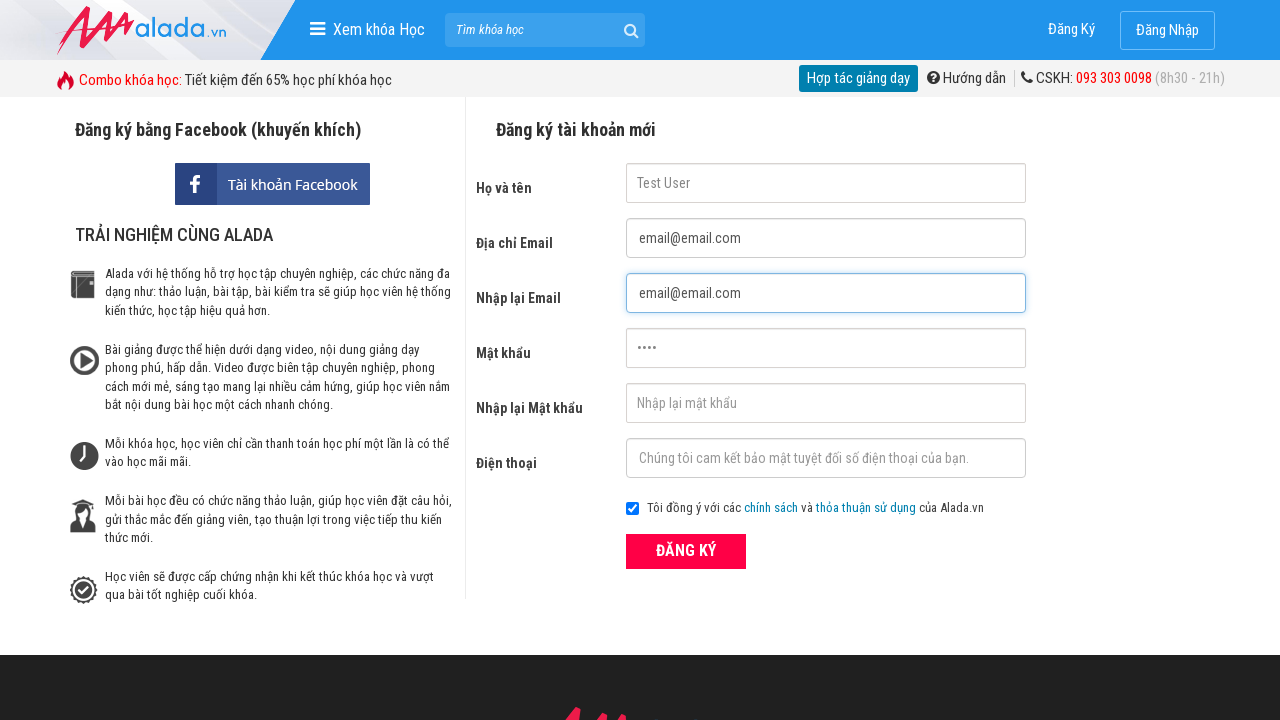

Filled confirm password field with '1234' on //input[@id='txtCPassword']
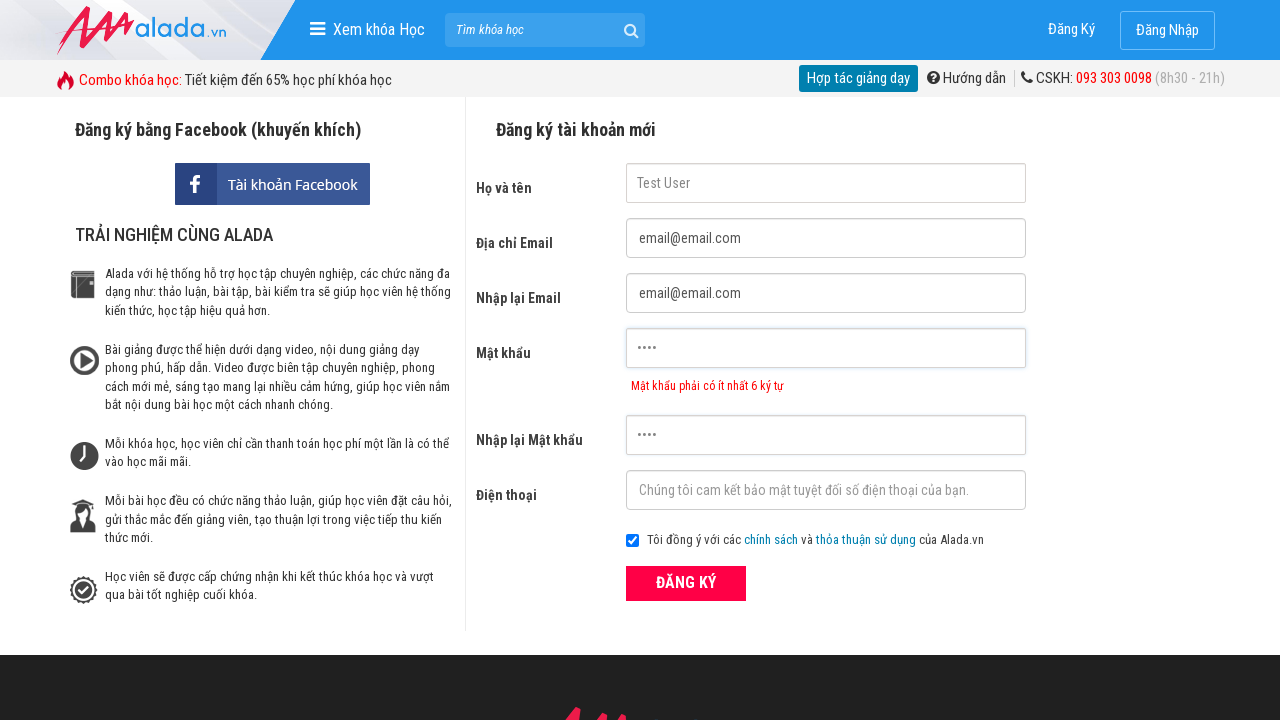

Filled phone field with '0123456789' on //input[@id='txtPhone']
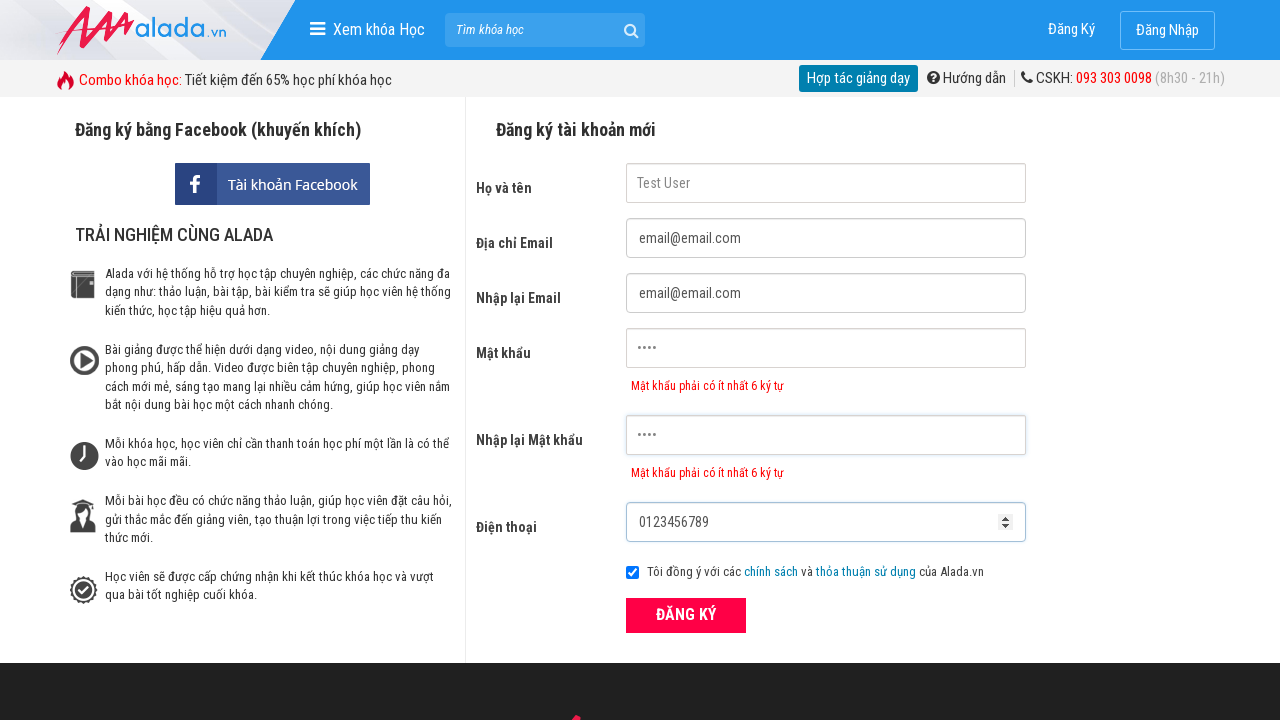

Clicked ĐĂNG KÝ (Register) button to submit form with invalid password at (686, 615) on xpath=//button[@type='submit' and text()='ĐĂNG KÝ']
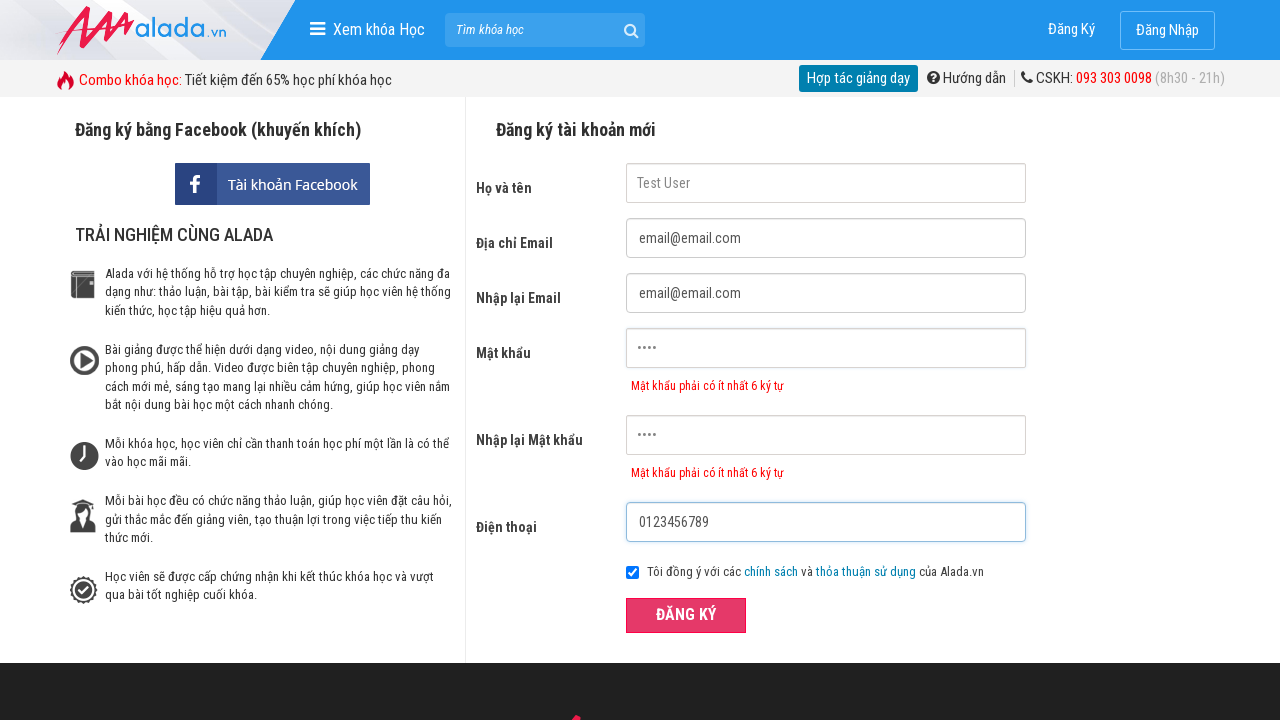

Password error message appeared validating that password is too short
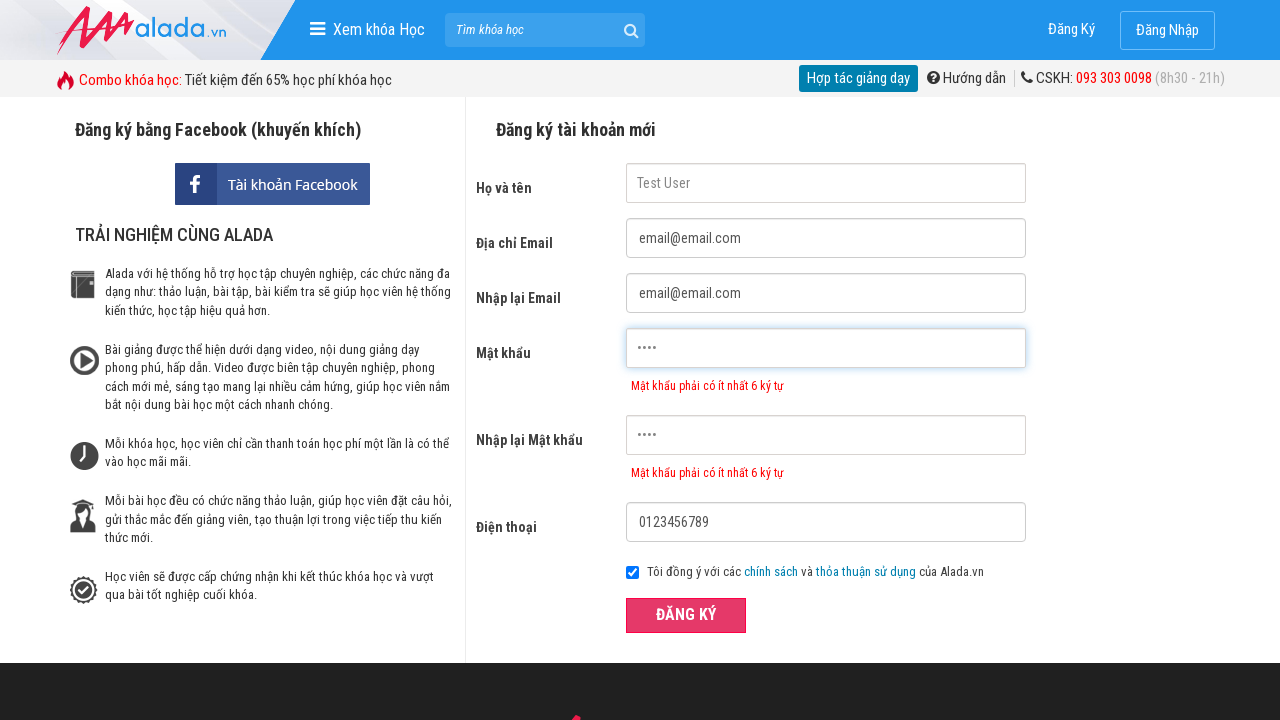

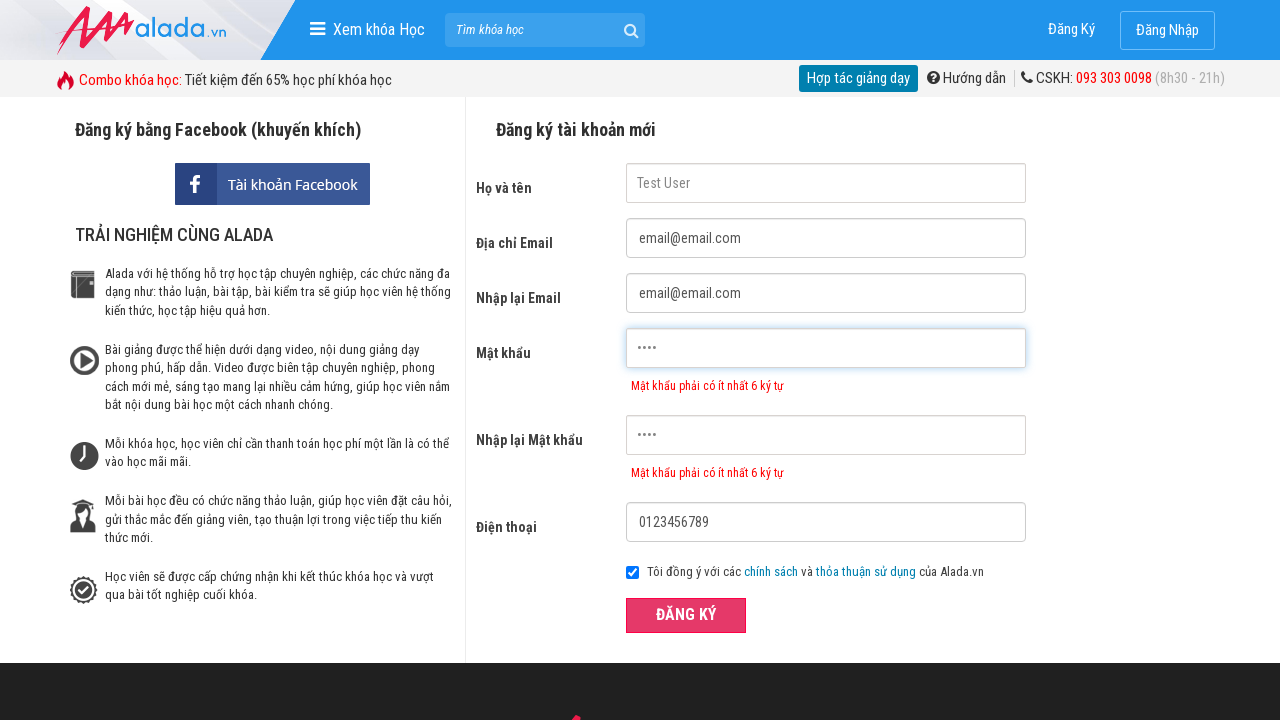